Navigates to Michaels website and retrieves text content from elements with a specific class name

Starting URL: https://www.michaels.com

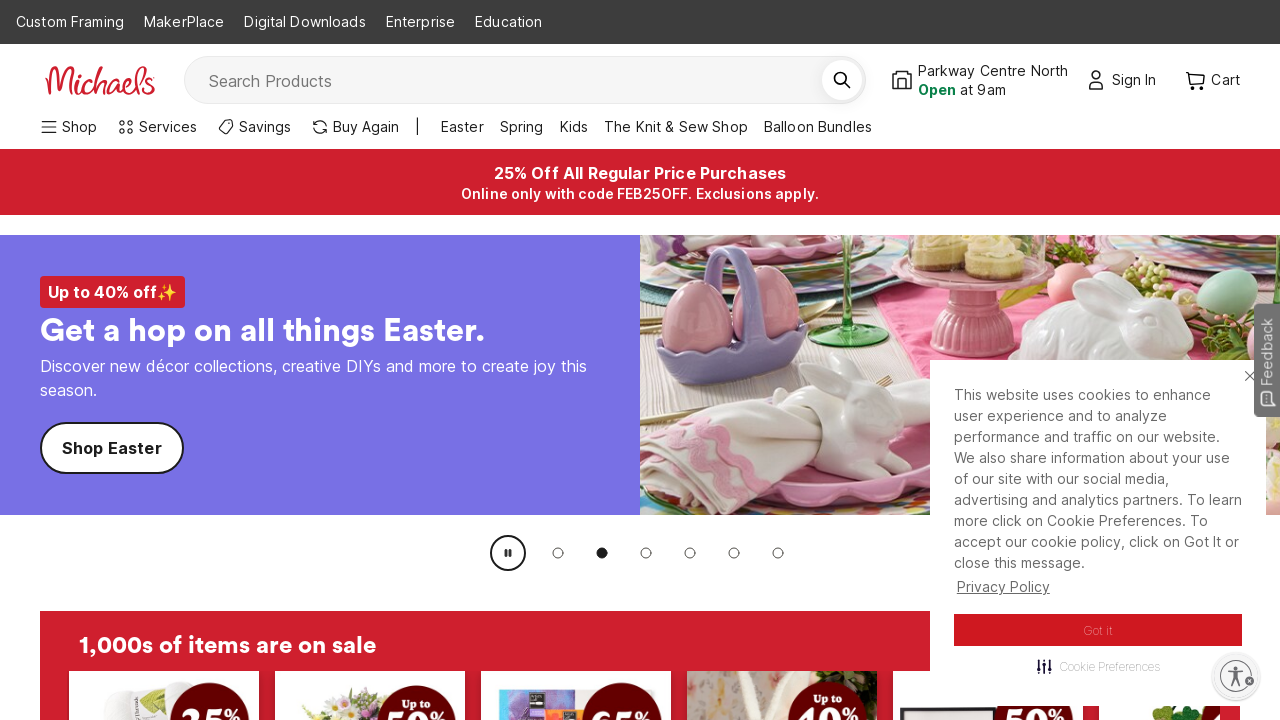

Navigated to Michaels website
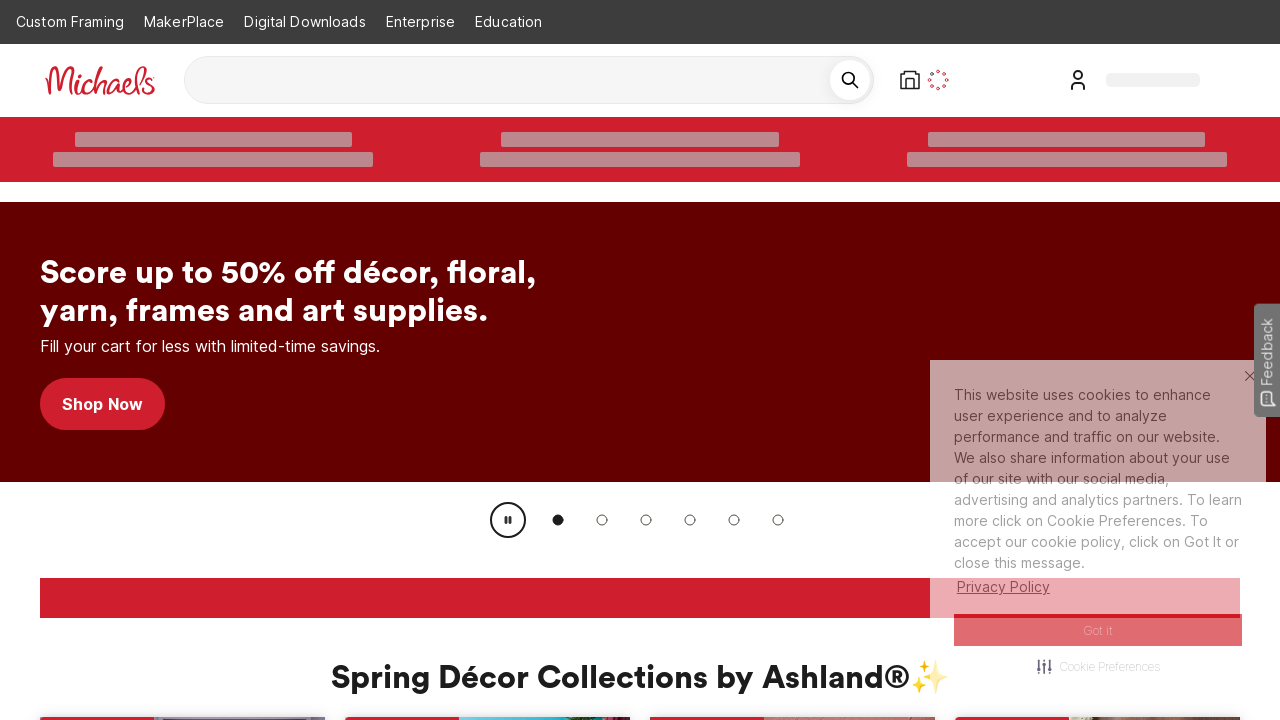

Elements with class 'css-ljjwvb' loaded
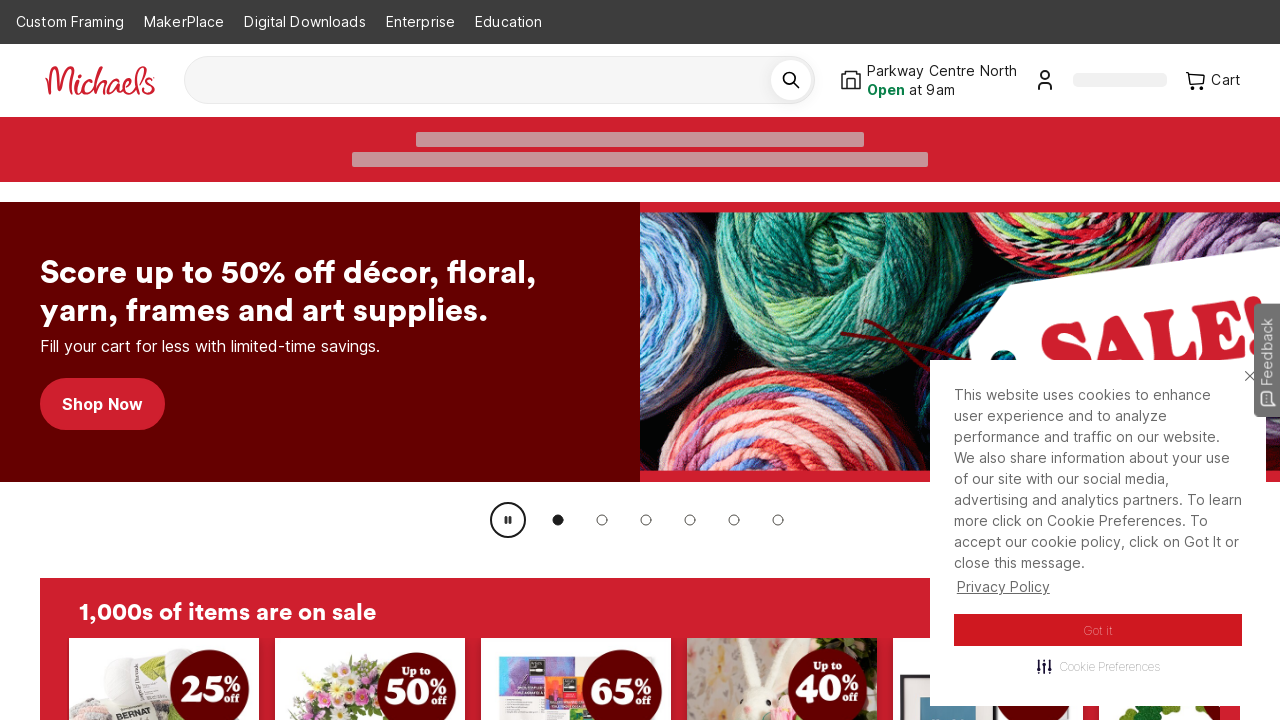

Retrieved all elements with class 'css-ljjwvb'
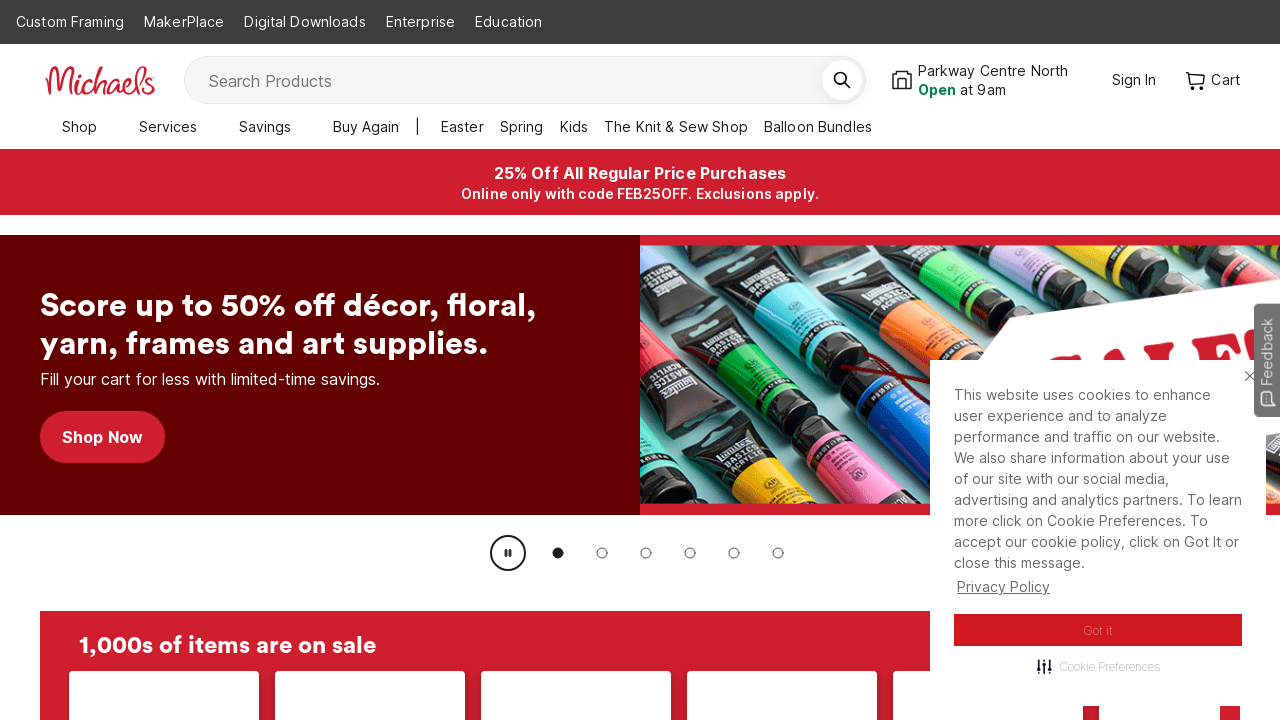

Extracted text content: 'New! 10-Minute Custom Framing is just $29 in store.Upload a photo and we’ll print, custom frame and package it while you shop. Get started in store or online.Find a StoreShop NowScore up to 50% off décor, floral, yarn, frames and art supplies.Fill your cart for less with limited-time savings.Shop NowUp to 40% off✨Get a hop on all things Easter.Discover new décor collections, creative DIYs and more to create joy this season.Shop EasterYour Birthday Party Headquarters! Find everything in one place with easy in-store pickup or same-day delivery!Shop Balloon BundlesBirthday Party SuppliesYour embroidery destinationFind supplies to stitch something new for National Embroidery Month, from hoops to floss, kits and more.Shop NowNEW! Cricut® EasyPress™ SE Now bundled with Cricut EasyPress Mat for flawless heat transfer applications and surface protection. Shop NowNew! 10-Minute Custom Framing is just $29 in store.Upload a photo and we’ll print, custom frame and package it while you shop. Get started in store or online.Find a StoreShop NowScore up to 50% off décor, floral, yarn, frames and art supplies.Fill your cart for less with limited-time savings.Shop NowUp to 40% off✨Get a hop on all things Easter.Discover new décor collections, creative DIYs and more to create joy this season.Shop EasterYour Birthday Party Headquarters! Find everything in one place with easy in-store pickup or same-day delivery!Shop Balloon BundlesBirthday Party SuppliesYour embroidery destinationFind supplies to stitch something new for National Embroidery Month, from hoops to floss, kits and more.Shop NowNEW! Cricut® EasyPress™ SE Now bundled with Cricut EasyPress Mat for flawless heat transfer applications and surface protection. Shop NowNew! 10-Minute Custom Framing is just $29 in store.Upload a photo and we’ll print, custom frame and package it while you shop. Get started in store or online.Find a StoreShop Now1,000s of items are on saleShop AllAll YarnExcludes select online only yarn.Spring Wreaths & Garlands by Ashland®ALL Artist's Loft® Back-Stapled & Gallery Wrapped CanvasONLINE ONLYEaster décorSelect Frames by Studio Décor® ONLINE ONLYSt. Patrick's Day décorFine Art Paint, Mediums & BrushesFine Art Marker, Pen & Pencil SetsONLINE ONLYShadow Boxes & Display Cases by Studio Décor®ONLINE ONLYGildan® Crew Neck Short-Sleeve T-ShirtsExcludes sizes 2x and larger.Spring Floral & Greenery by Ashland®ALL Cardstock Paper Packs & Paper Pads by Recollections™Spring Décor by Ashland®Spring Décor Collections by Ashland®✨Up to 50% OffNext ChapterUp to 50% OffPink JungleUp to 50% OffBoho CoastUp to 50% OffInto The WestShop All CollectionsThe Knit & Sew ShopGet creative with new yarn, sewing supplies, fabric and the brands you love - all in one place.

Shop NowThe Knit & Sew ShopYarn in every styleCross stitch & embroidery suppliesFabric for every projectWe've got notions tooTrending at MichaelsDiamond ArtCotton FabricBernat Blanket YarnFramesBirthday BalloonsCanvasBeadsPaint by NumberDigital DownloadsThe Party ShopEasterSt. Patrick's DayBirthday PartyEaster PartyUp to 40% offEaster Floral & DécorUp to 40% offEaster Kids' CraftsUp to 40% offEaster BakingBuild your own balloon bundles!Order online and schedule a time for easy in-store pickup or same-day delivery!Select styles only. Exclusions apply*Foil Balloons 3 for $9Latex Balloons 12 for $12This Just In40% offEaster Meadow Décor by Ashland®Up to 50% offSpring Greenery & Craft SuppliesUp to 50% offArtful Organization Décor CollectionUp to 50% offCitrus KitchenShop New ArrivalsShop by categorySpringEasterSt. Patrick's DayCrafts & HobbiesArt SuppliesStorageYarn & NeedlecraftFabricFramesApparel CraftsKidsBalloonsParty SuppliesTeacher SuppliesFloralBeads & JewelryCraft Technology & AccessoriesSewing & NotionsScrapbook & PapercraftBaking & KitchenHome DécorChristmasTop picks for youBernat® Blanket Big™ Yarn$13.99 - $14.99Buy 1 Get 1 50% off - Add 2 items to qualifyCaron® Cloud Cakes™ Perfect Phasing Yarn$14.99Buy 1 Get 1 50% off - Add 2 items to qualifyLion Brand® Wool-Ease® Thick & Quick® Solid Yarn$8.99Buy 1 Get 1 50% off - Add 2 items to qualify20" Mauve & Dusty Pink Ranunculus & Eucalyptus Wreath by Ashland®$23.99Reg. $39.9934" Gold Number Foil Balloon$9.99Cricut Explore® 4 in Seashell & Digital Content$199.00Reg. $249.00Poster Frame by Studio Décor®$24.99 - $39.9925% off every regular price purchase with code FEB25OFF Online onlyLexington 3-Tier Rolling Cart by Simply Tidy®$20.00 - $49.99Reg. $49.99Sale Price Valid Online Only36" x 48" Corrugated Tri-Fold Display Board$5.9925% off every regular price purchase with code FEB25OFF Online only34" Silver Number Foil Balloon$9.99More at MichaelsBulk SuppliesNew & NowOnline ExclusivesSaleClearanceMakerplaceShop SmallLooking for personalized items this St. Patrick’s Day?You’re in luck! Give shamrock vibes with one-of-a-kind finds on MakerPlace.Shop NowExplore SaleMakerPlace: Shop St.Patrick's Day Finds by Independent Artist Shop MorePersonalizedFleece Mini Clover Banner Mini Clover Decor Wall Hanging St. Patrick's Day DecorDesigns of Mama Bear$35.00PersonalizedLuck of the Irish, St Patrick's Day Decoration, Wood Engraved SignIvyswoodcreations$79.00+Free ShippingPersonalizedLucky ONE St. Patrick’s Day Shaker Cake TopperTR Collectif$45.00PersonalizedLucky Vibes St. Patrick's Day T-Shirt, Cute Clover Irish Tee, Shamrock Graphic Tee, Womens Lucky Charm Shirt, Green Aesthetic Holiday OutfitGoldenRoseGarden$14.90+Lucky Leprechaun Rock Art | Irish Wall Decor | St. Patrick's Day | Shamrock | 10x10 Canvas | Limited Edition | Pebble Art | Spring Decor |Lakeshore Rock Art$45.00Free ShippingPersonalizedPersonalized Decorative St Patrick’s Day Shamrock, Shelf Sitter, Tiered Tray, Lucky Decor, 3D PrintedMCbyJB$4.00+PersonalizedSt. Patrick's Day Shirt, Shenanigate Definition Shirt, St. Patrick's Day T Shirt, Shenanigans TeeHealthyMerch$16.99+PersonalizedMoss Art Letters, Wood Letters, Succulent Art, Nursery Monogram, Moss Wall Art, Succulent Letter, CottageCore Wall Art, FairyCore DecorStory Succulents$35.95+Free ShippingPersonalizedSt. Patrick's Day Decor Personalized Wooden Sign – "Grandma's Lucky Charms" Gift – Custom Shamrock Heart Decoration with Grandkids' NamesGifts Made Personal$24.95Free ShippingMixed Artificial Silk Rose Flowers and Greenery in Cube Glass Vase with Faux Water for Home Office DecorationEnova Floral$36.79$45.99Free ShippingSt. Patricks Door Mat, Shamrock Decor for porch, Shamrock Doormat 24x36, Spring Doormat, Four Leaf Clover Doormat, Irish Doormat LargeNickel Designs Doormats$36.99+PersonalizedDIY Moss Art Letter Kit: Craft Your Personalized Nature-Inspired DecorStory Succulents$35.95Free ShippingShamrock St Patrick's Day Modern Rustic Green Wooden Wall Hanging Shamrock Made from Random Wood Pieces 11 inch568 Wood Designs$35.95Free ShippingPrimitive Whimsical Folk Art Metal St Patrick's Day Wall Art Mantle Sign Decoration Farmhouse Decor for Indoor Outdoor Door PorAnsel House$24.75+Free ShippingSt. Patrick's Day Sign, Happy St Patrick's Day, Wall Décor, Family Room Décor, Living Room, Wood SignCreekside Place Designs$45.00Free ShippingSt. Patrick's Day Glass Beaded Bracelet, Green Clover Leaf Jewelry, Birthday Christmas Gift For Women, 1 pcFionaAccessoriesShop$12.00PersonalizedLucky Vibes St. Patrick's Day Sweatshirt, Cute Clover Irish Sweater, Shamrock Sweater, Womens Lucky Charm Hoodie, Green Aesthetic OutfitGoldenRoseGarden$21.90+St. Patrick's Day Decor Marshmallow Mug Hat Leprechaun Gnome Farmhouse Tiered Tray Decor Farmhouse Kitchen DecorSweetLittleFarmhouse$13.99Free ShippingSt. Patricks Decor, Shamrock Doormat, St. Patrick’s Day Doormat, Spring Doormat, Four Leaf Clover Doormat, Irish Doormat for front porchNickel Designs Doormats$36.99+St. Patrick's Day Plaid Pillow Cover - Green Tartan Plaid - Cotton Fabric - Irish Holiday Decor - St Patrick's Day Pillow CoverPillow Frenzy Home Decor$19.99+$24.99Michaels brands & servicesStarting at $149!Birthday Parties100% fun. Zero stress. Host a party at a store near you.MichaelsPRO™Save when you buy supplies in bulk.Digital Gift CardsOrder any time for instant gift delivery!Custom FramingFrame anything — in store, online or by mail.BalloonsOrder online and schedule a time for easy in-store pickup or same-day delivery!Michaels RewardsGet rewarded every time you shop.Craft now and pay over time.Select from flexible financing options starting as low as 0% APR. Terms apply. MichaelsPro™ EducationYour organization's education supply solutionMichaels™ Credit CardUnlock exclusive perks when you use your Michaels™ Credit Card.MakerPlaceThe new online marketplace for handmade gifts.Learn with MichaelsDigital DownloadsVideos on DemandLive Online LearningProjects*Important Stuff We Have To Tell YouFoil and Latex Balloons:  Sale price applicable only when stated number of items is purchased. This offer is not valid toward previous purchases or on product purchased from third party sellers or through third parties (including, but not limited to, Instacart). Offer subject to adjustment due to returns, cancellations and exchanges. No rain checks. Other restrictions may apply. Offer subject to change without notice. Selection may vary by store and online. Latex 12 pc. bundles Reg. $1.99 each, $23.88 for 12 pcs. Mylar/Foil 3 pc. bundles Reg. $3.99-$5.99. Offers, Savings & Promotions: Offers exclude items sold and shipped by third-party sellers, MichaelsPro Packs, and items listed with coupon exclusions.Custom Framing: Excludes Aaron Brothers Essentials, Custom Frame Value Packages, Custom Frame Express, Michaels Photo Gifts, unframed specialty prints, value canvas, same-day custom framing, expedited shipping and engraved plates. Must purchase a moulding from the collection(s) listed. May not be applied to prior purchases or combined with any other coupon, sale or discount. Offers may vary by location. Valid only in U.S. See a Custom Frame Personal Designer for details.Buy 1, Get 1 50% Off: Buy one item at regular price & get the second of equal or lesser value 50% off. Excludes clearance.Buy 1, Get 1 Free: Buy one item at regular price & get the second of equal or lesser value free. Excludes clearance.Buy 1, Get 2 Free: Buy one item at regular price & get the second and third of equal or lesser value free. Excludes clearance.Buy 2, Get 1 Free: Buy two items at regular price & get the third of equal or lesser value free. Excludes clearance.Buy 2, Get 2 Free: Buy two items at regular price & get the third and fourth of equal or lesser value free. Excludes clearance.Buy 2, Get 3 Free: Buy two items at regular price & get the third, fourth and fifth of equal or lesser value free. Excludes clearance.'
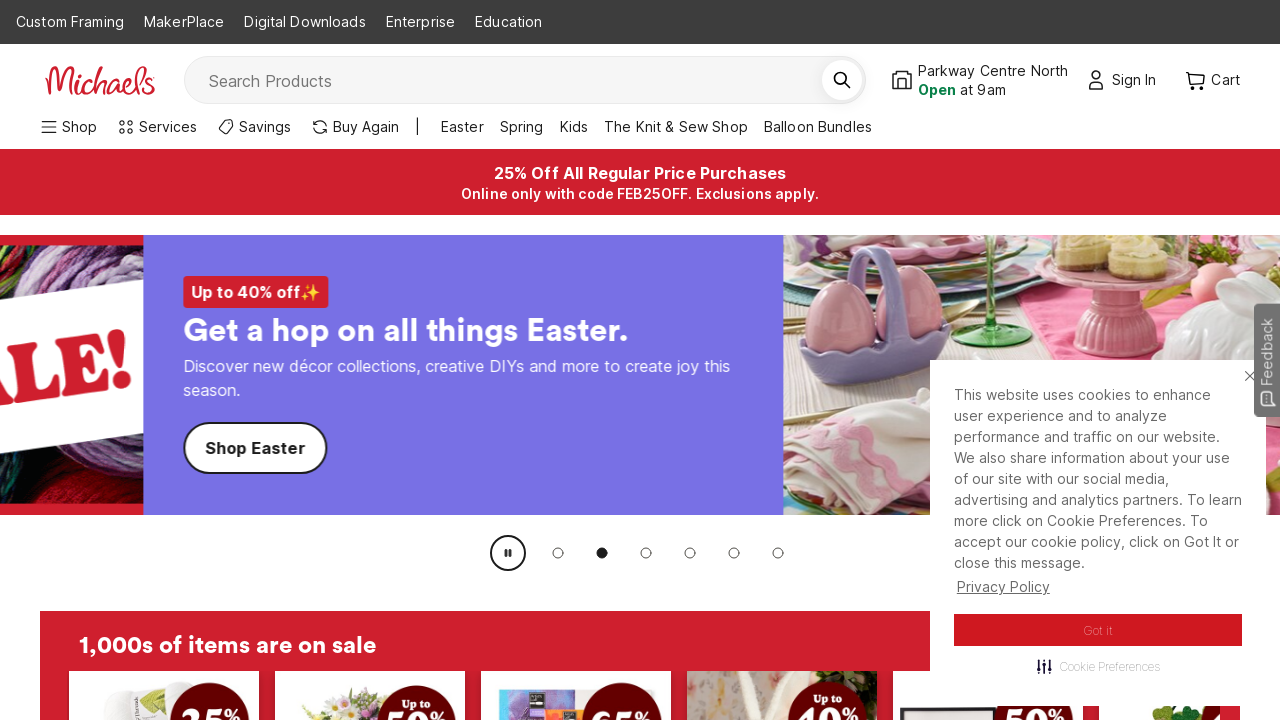

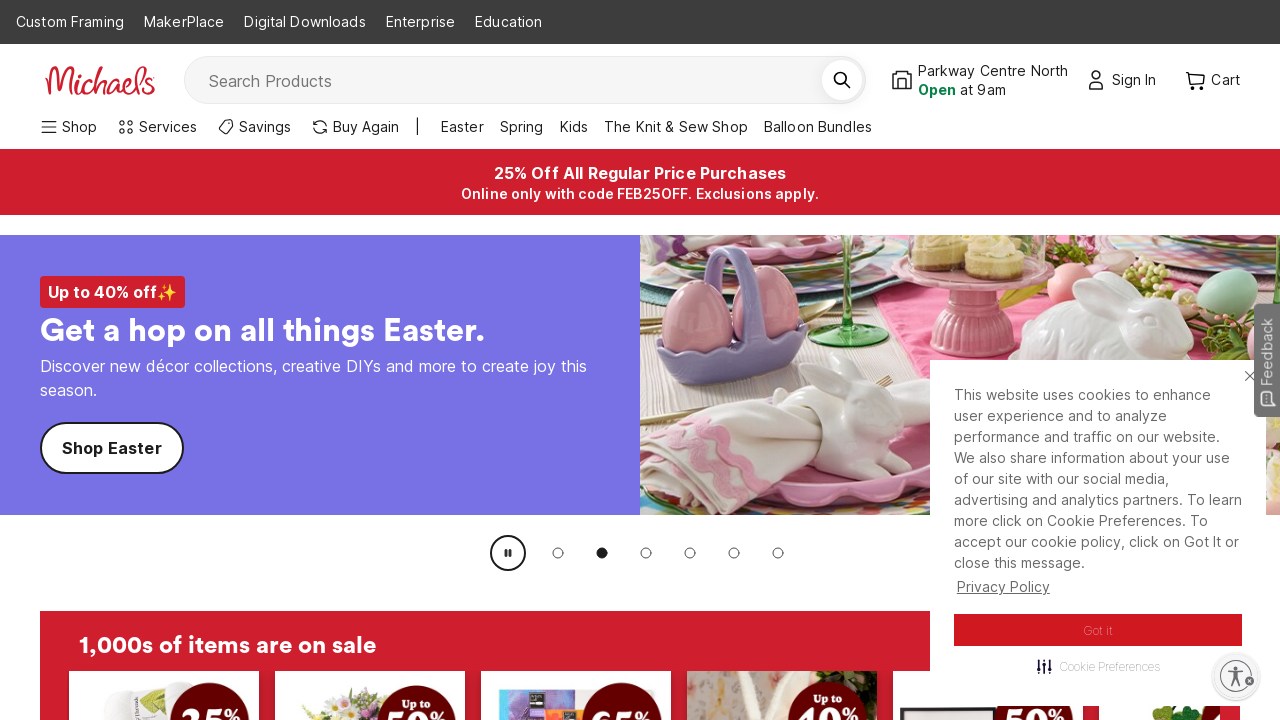